Tests various input field interactions on LetCode practice site including filling text, appending text, clearing fields, and checking field states (enabled/readonly).

Starting URL: https://letcode.in/edit

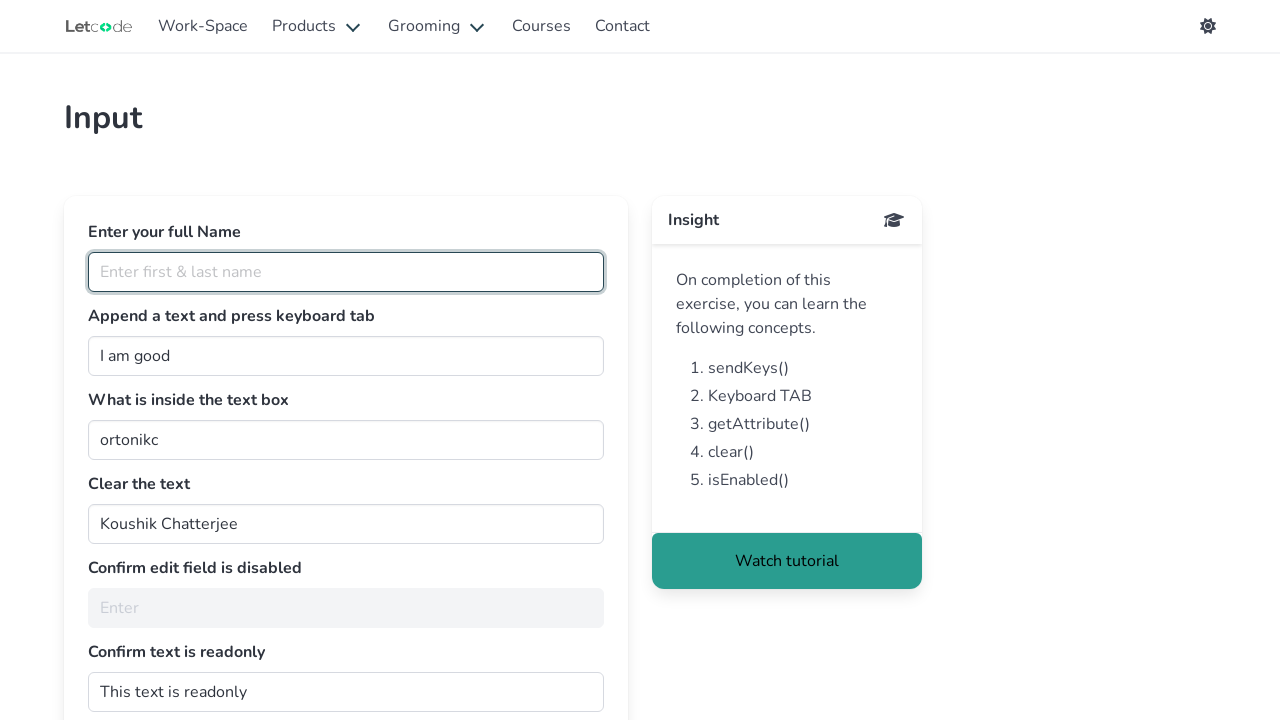

Filled fullName field with 'Rameez' on #fullName
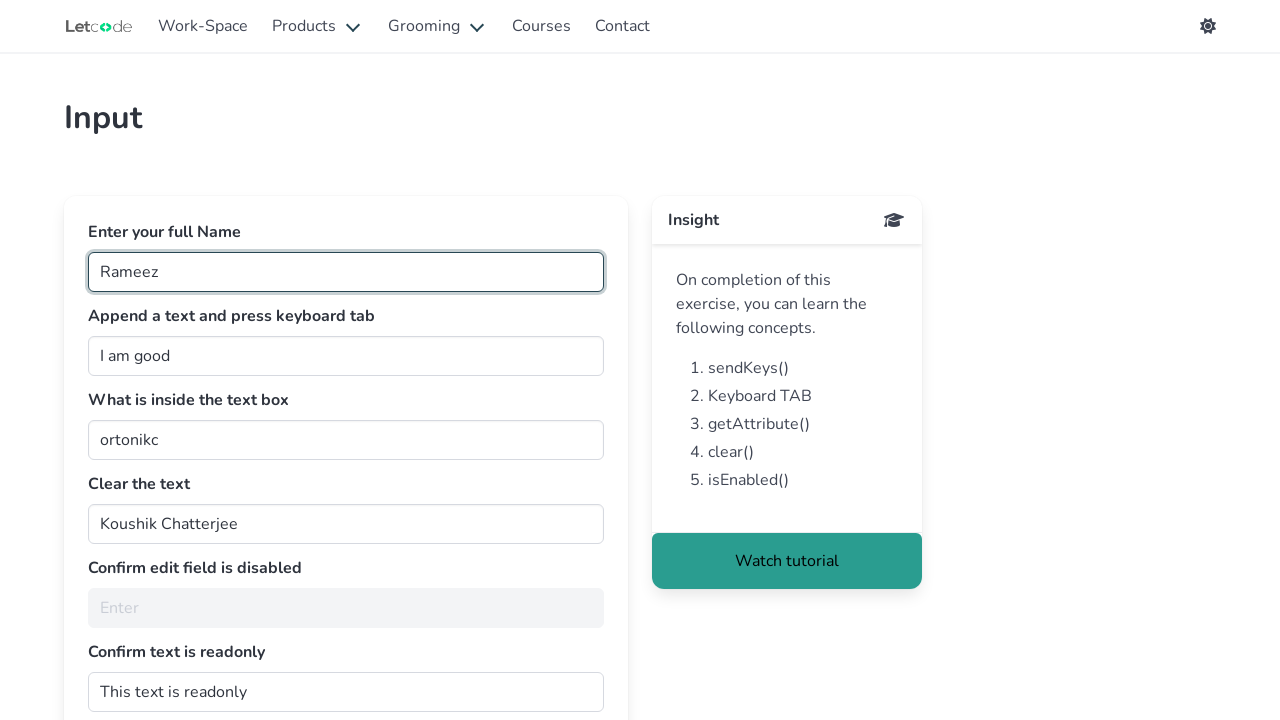

Clicked on join input field at (346, 356) on #join
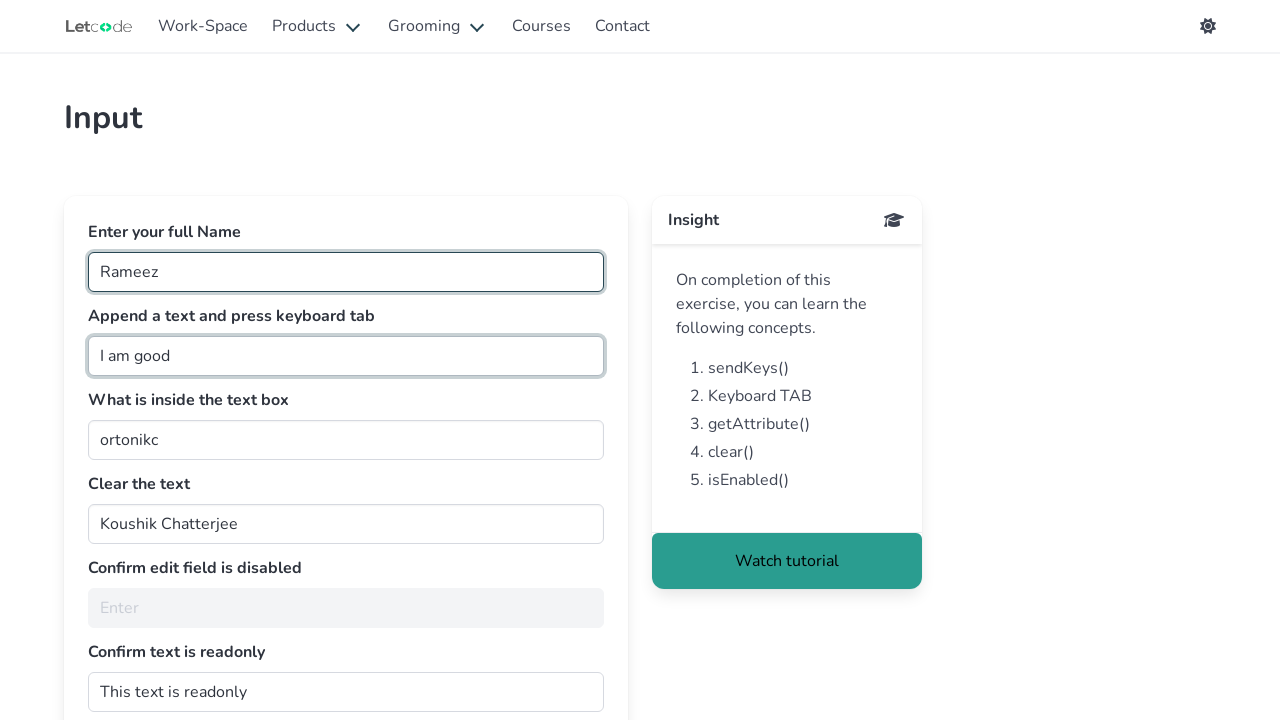

Typed ' person' in join field
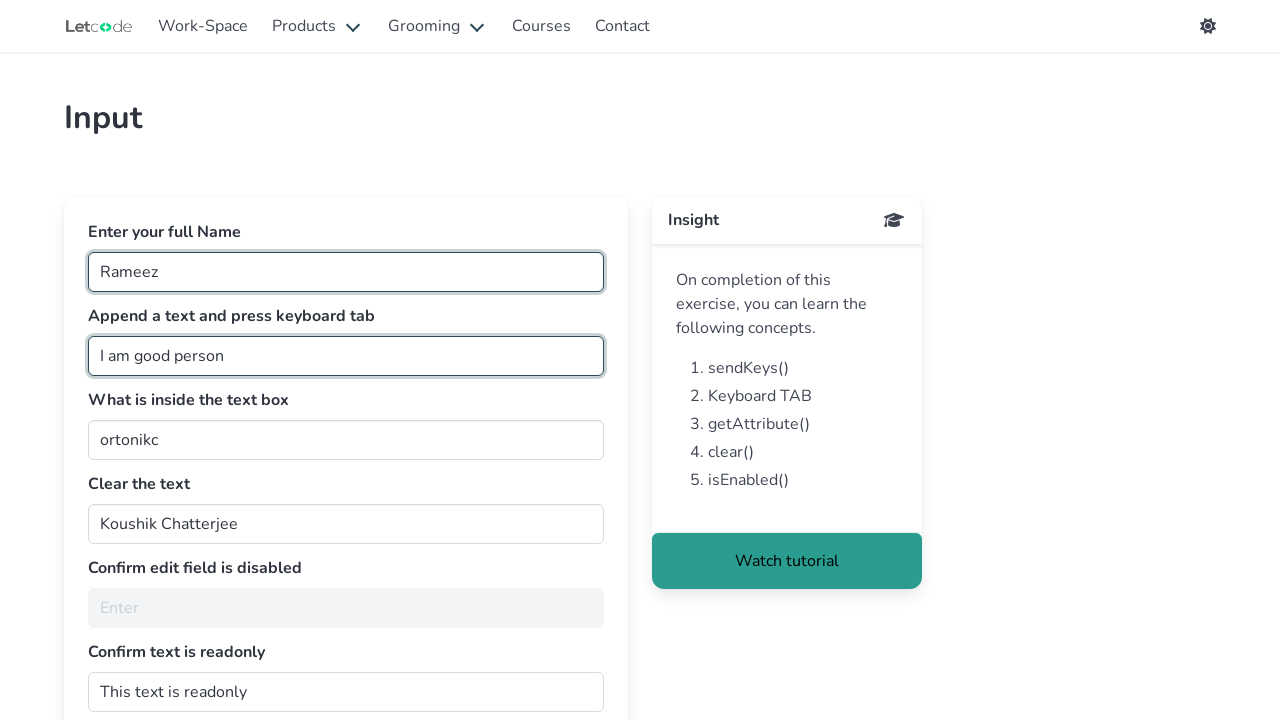

Pressed Tab key to move focus
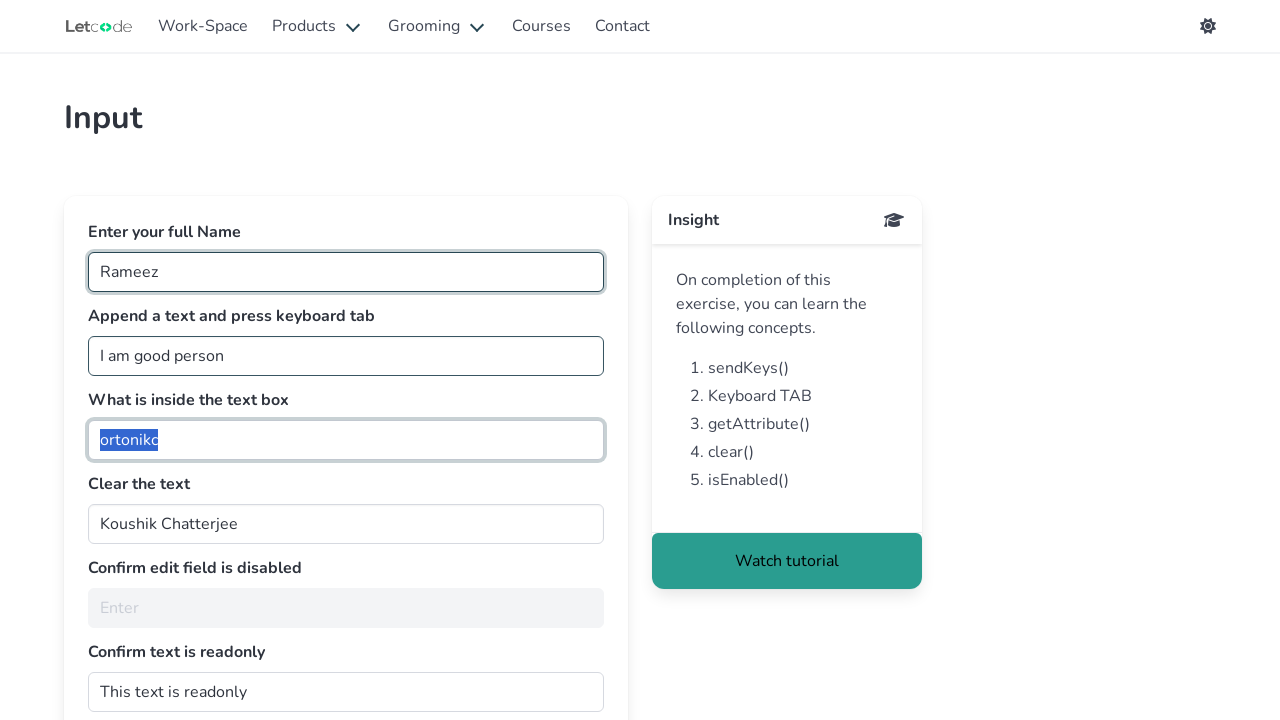

Retrieved value from getMe field: ortonikc
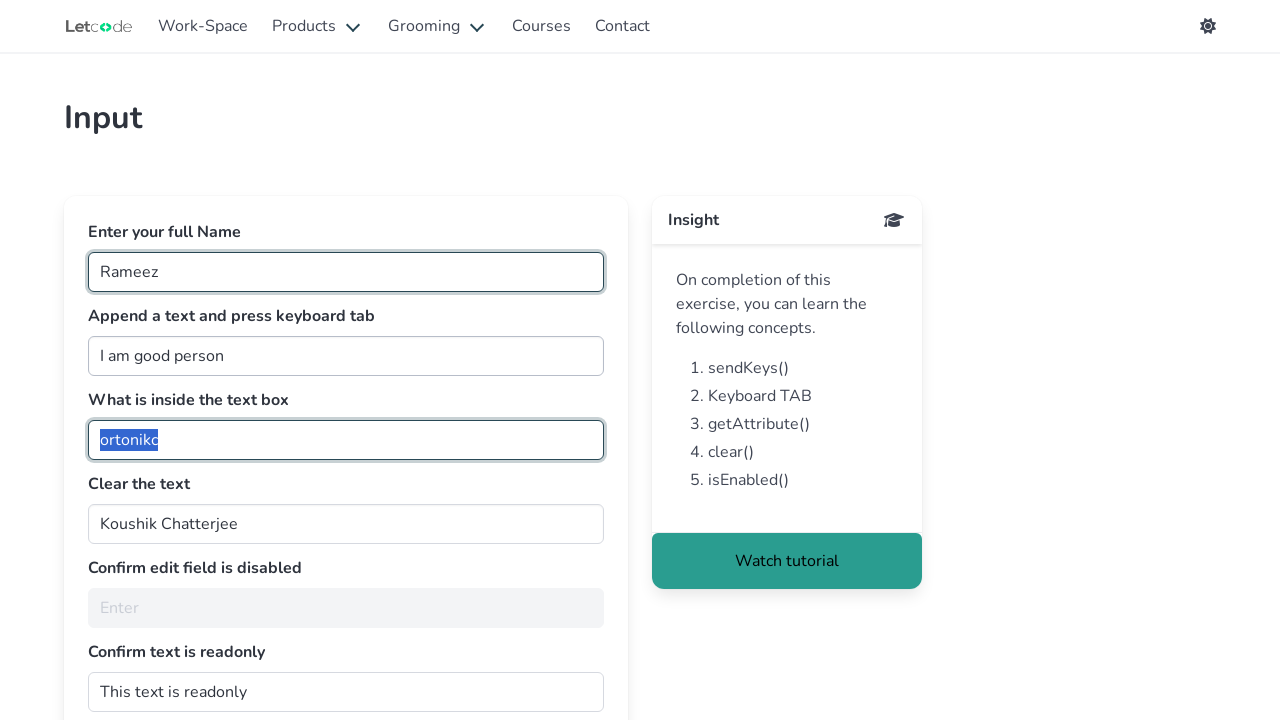

Cleared clearMe input field on #clearMe
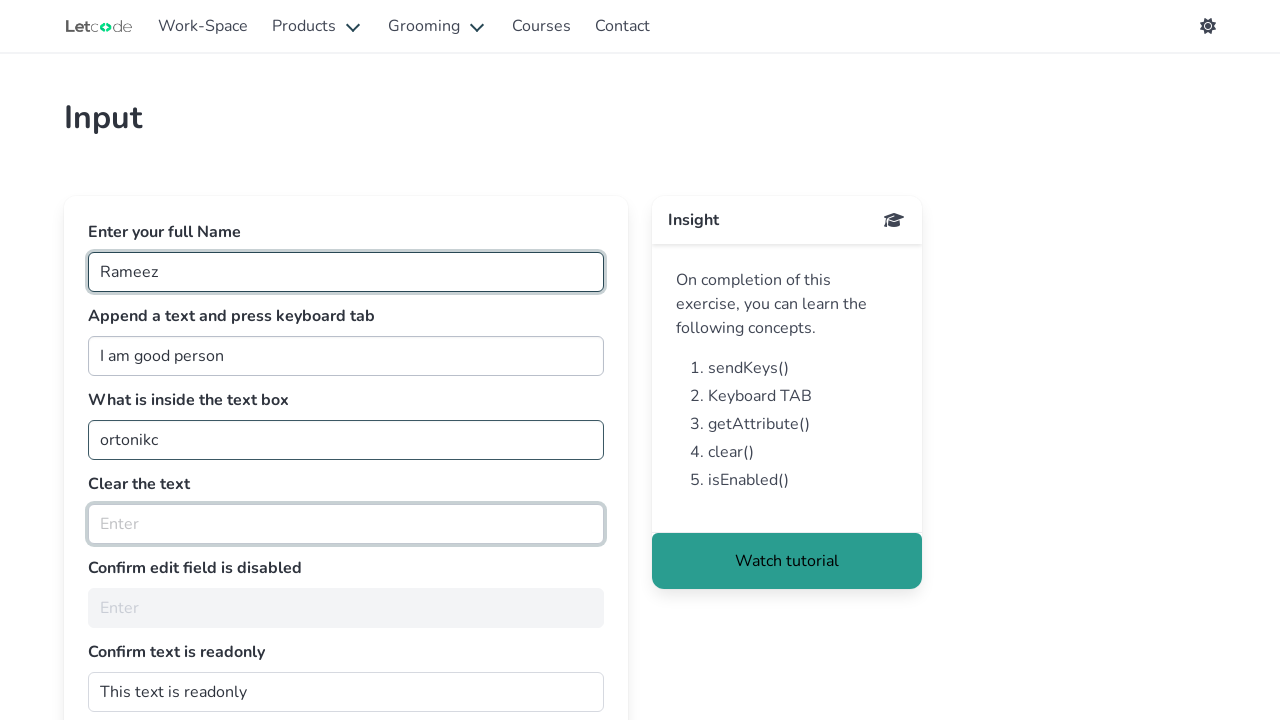

Checked if noEdit field is enabled: False
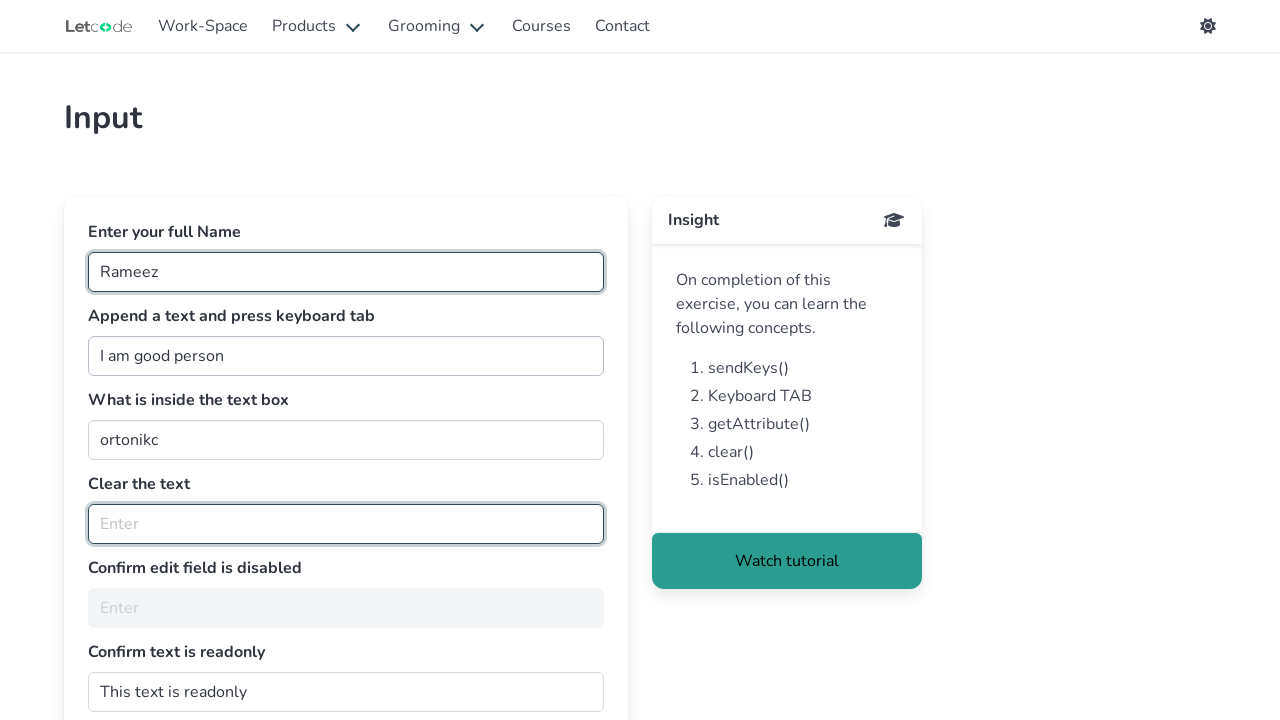

Retrieved readonly attribute from dontwrite field: 
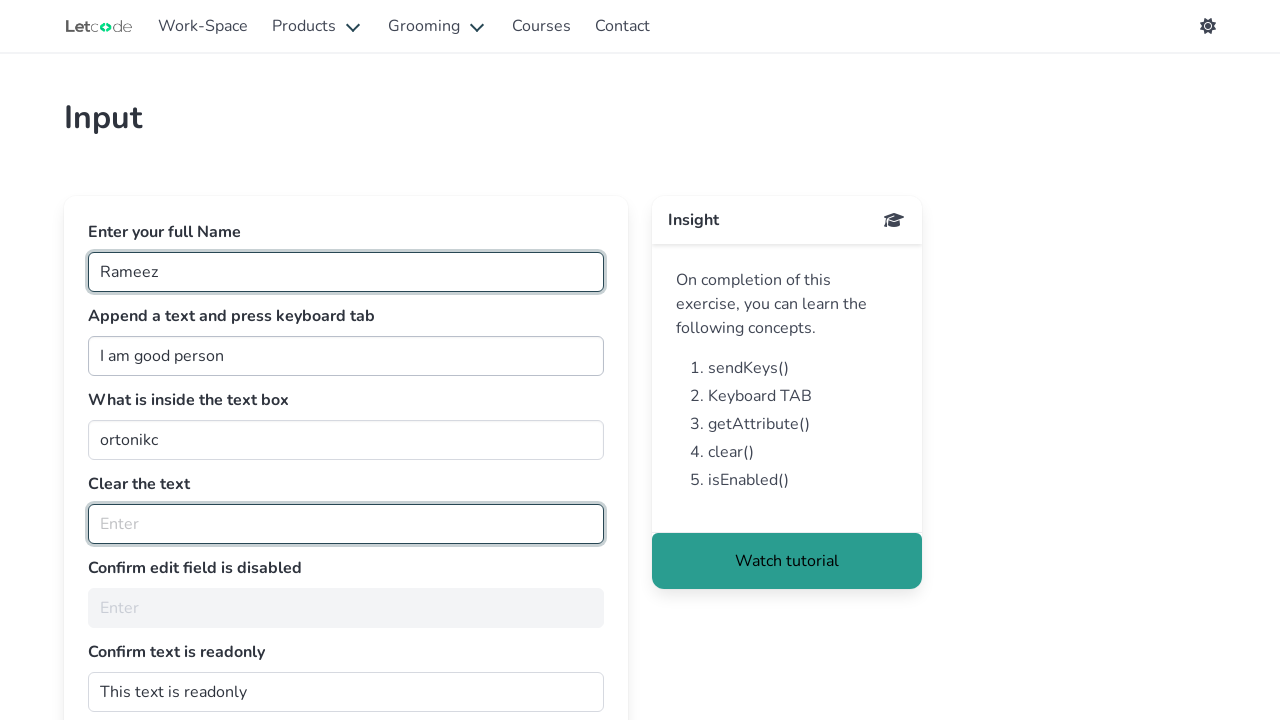

Retrieved readonly attribute from noEdit field: None
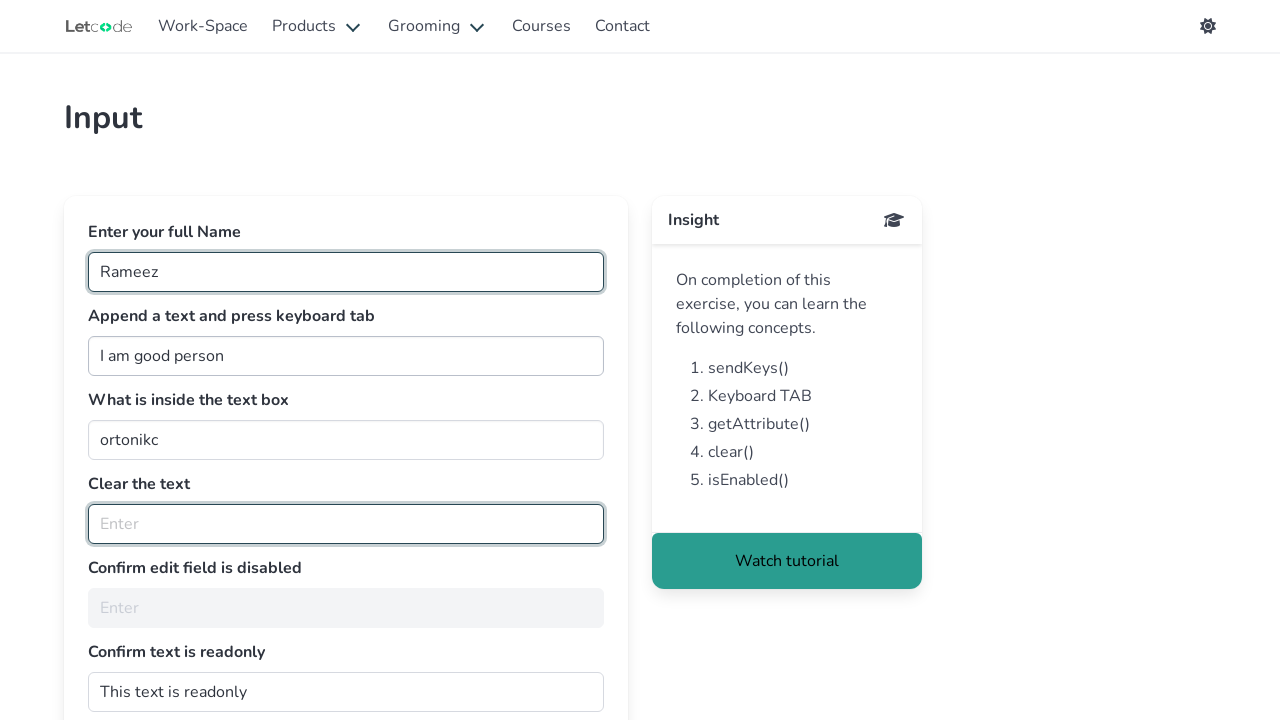

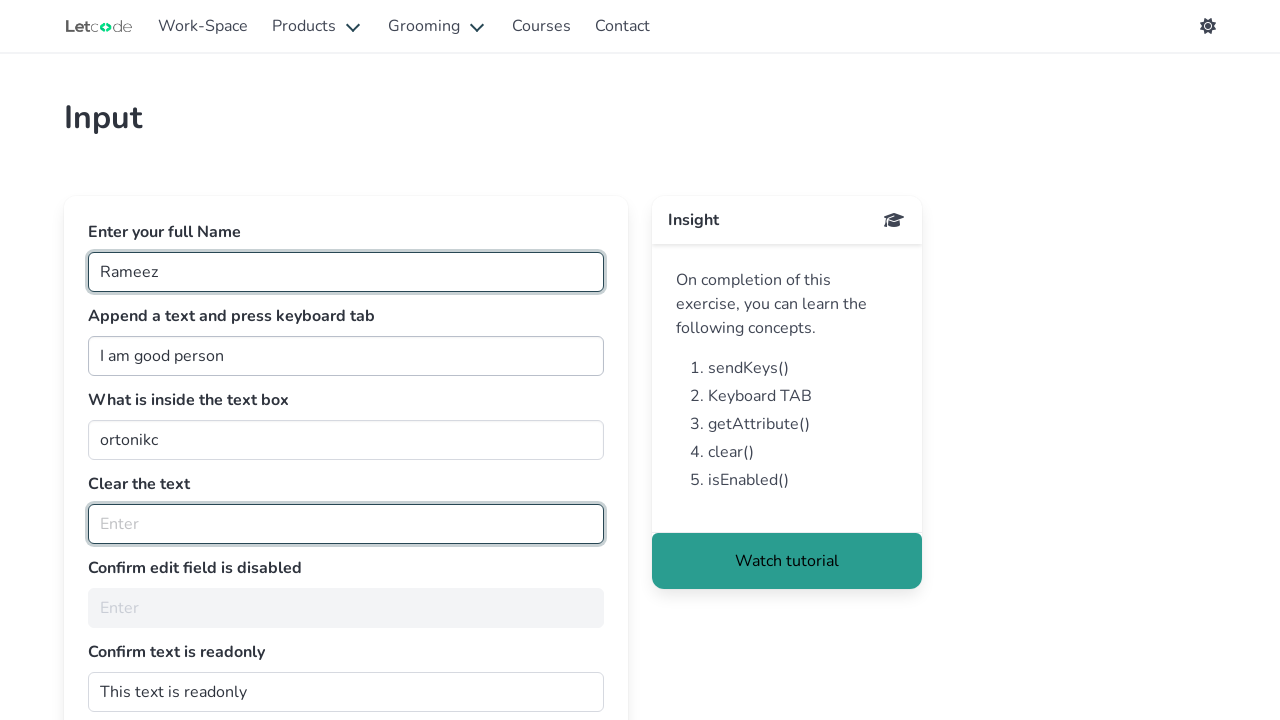